Navigates to Rahul Shetty Academy's automation practice page and verifies that checkbox elements are present in the checkbox example section.

Starting URL: https://rahulshettyacademy.com/AutomationPractice/

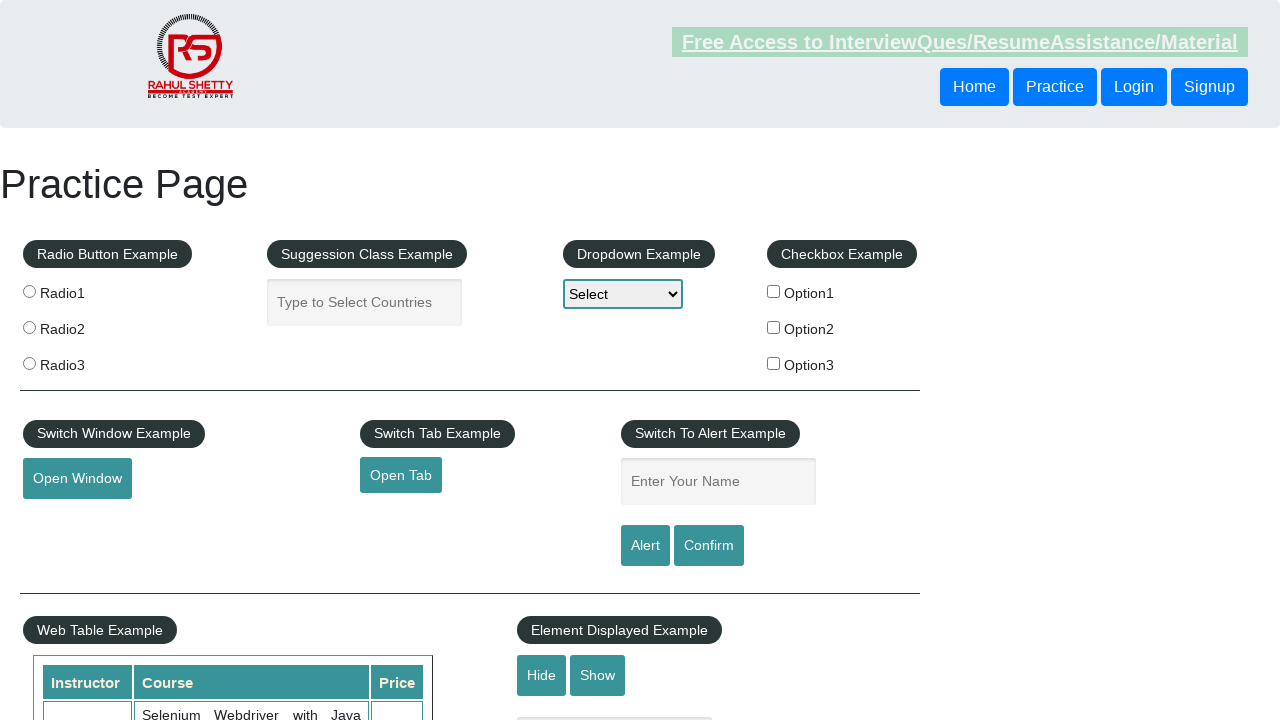

Waited for checkbox example section to load
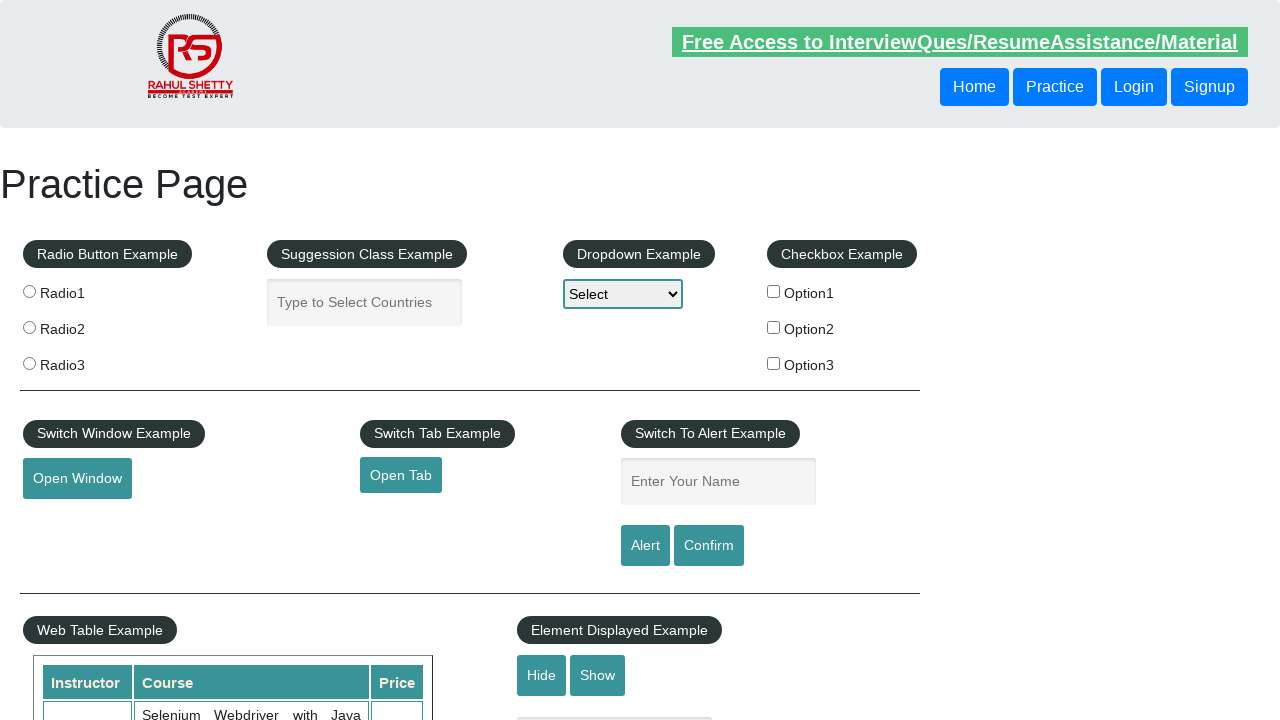

Located all checkbox labels in the checkbox example section
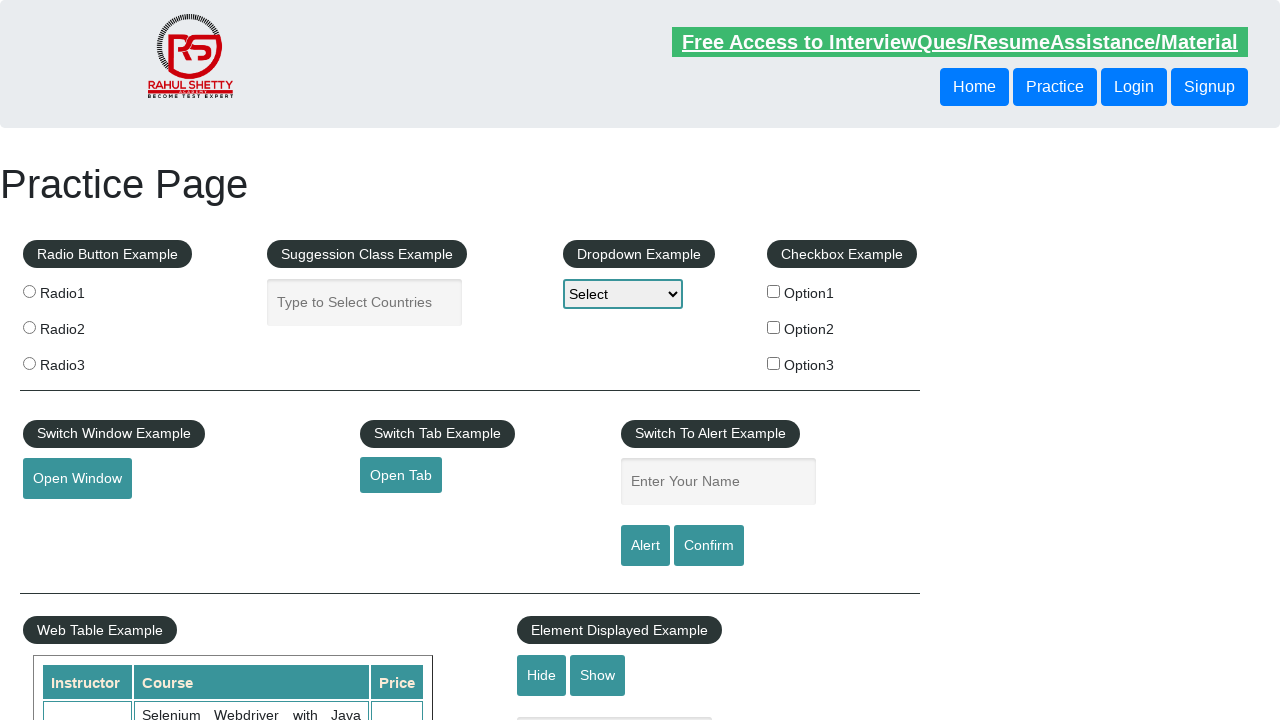

Verified that checkbox labels are present (count > 0)
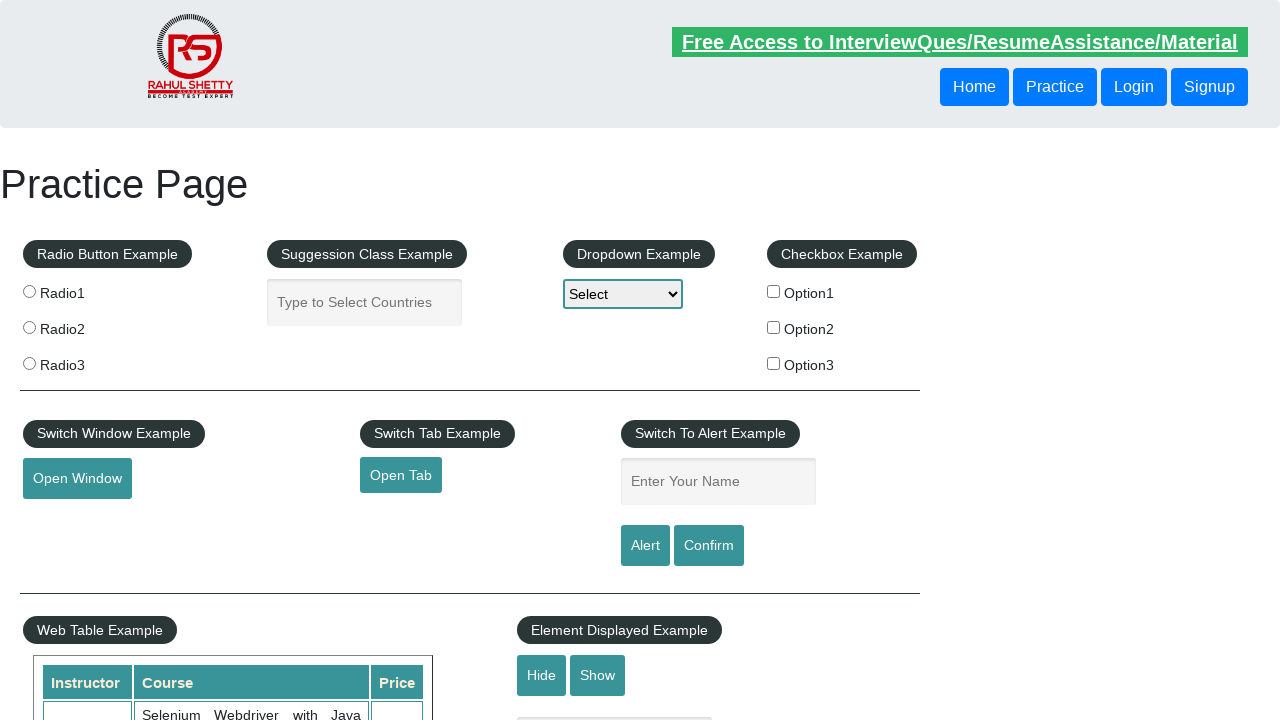

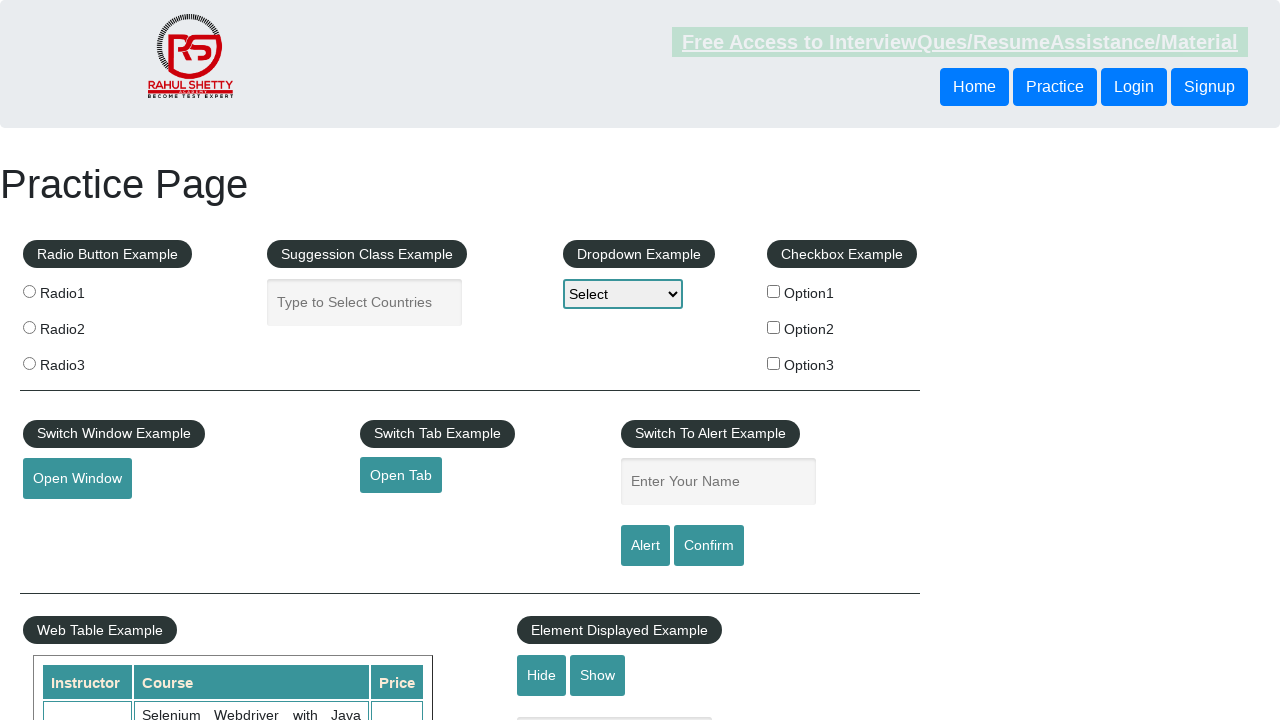